Navigates to NuGet website and performs keyboard input actions

Starting URL: https://nuget.org

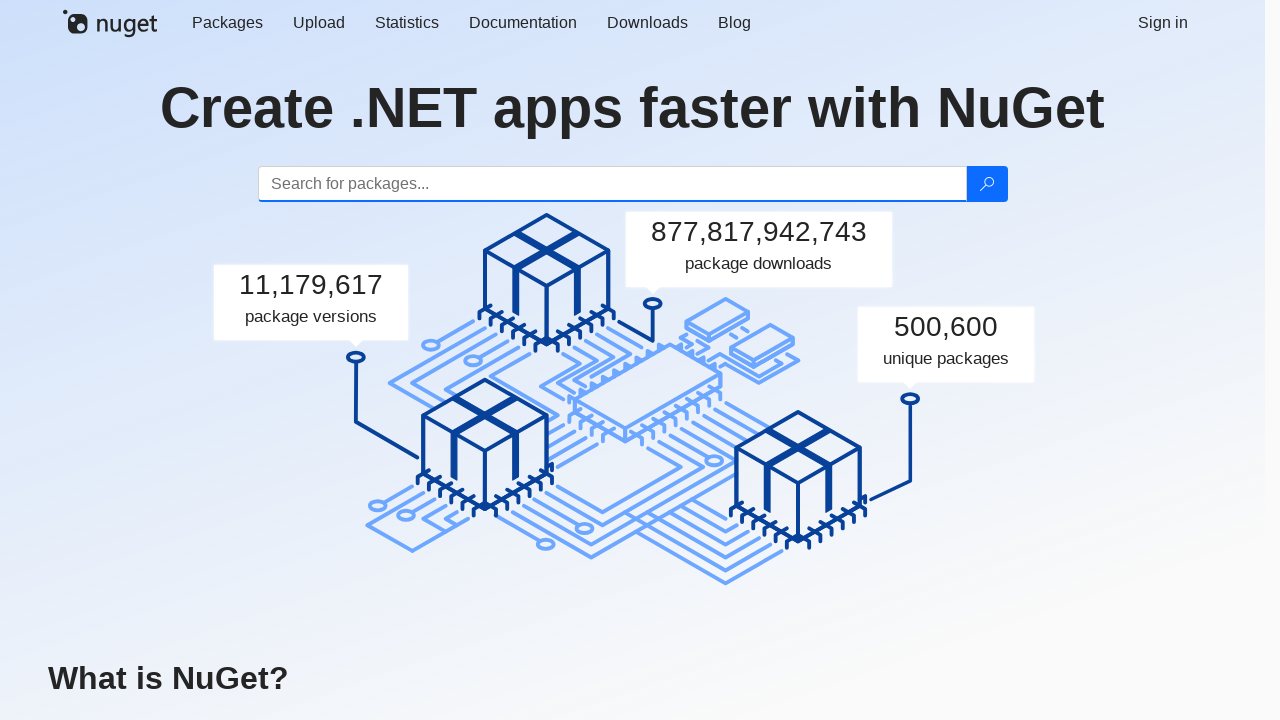

Navigated to NuGet website and waited for page load
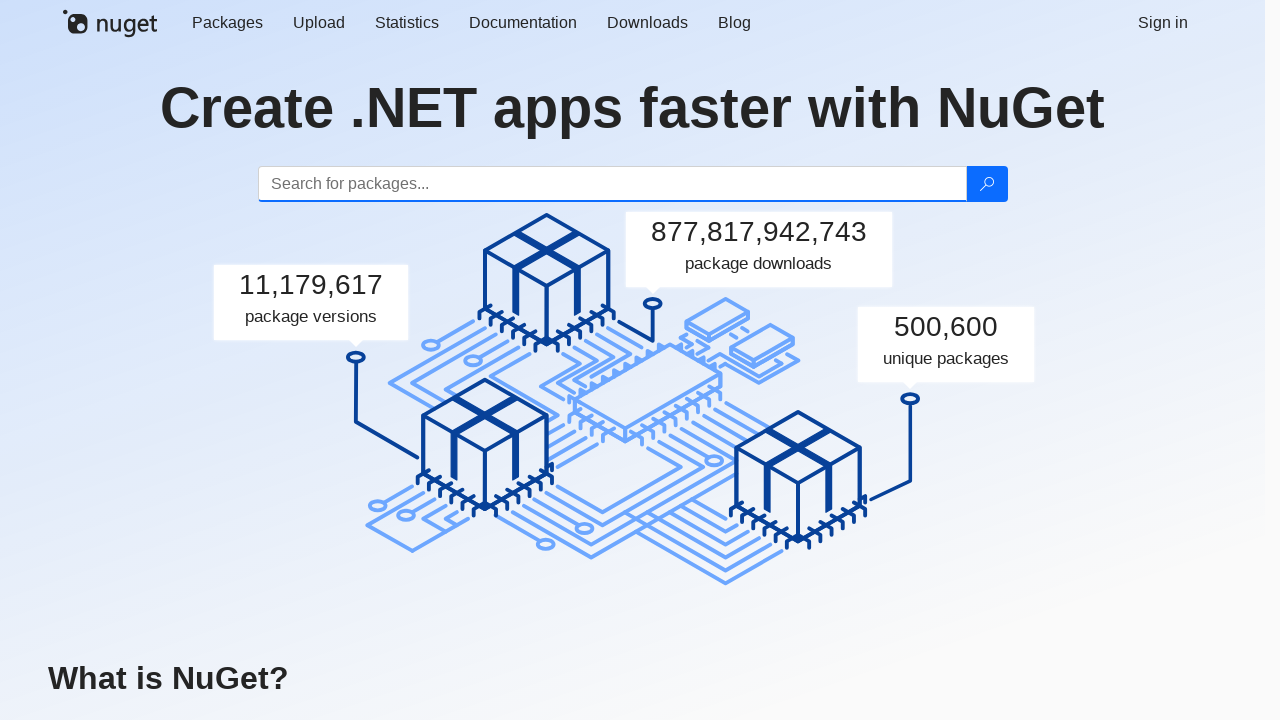

Clicked on search input field to focus it at (612, 184) on #search
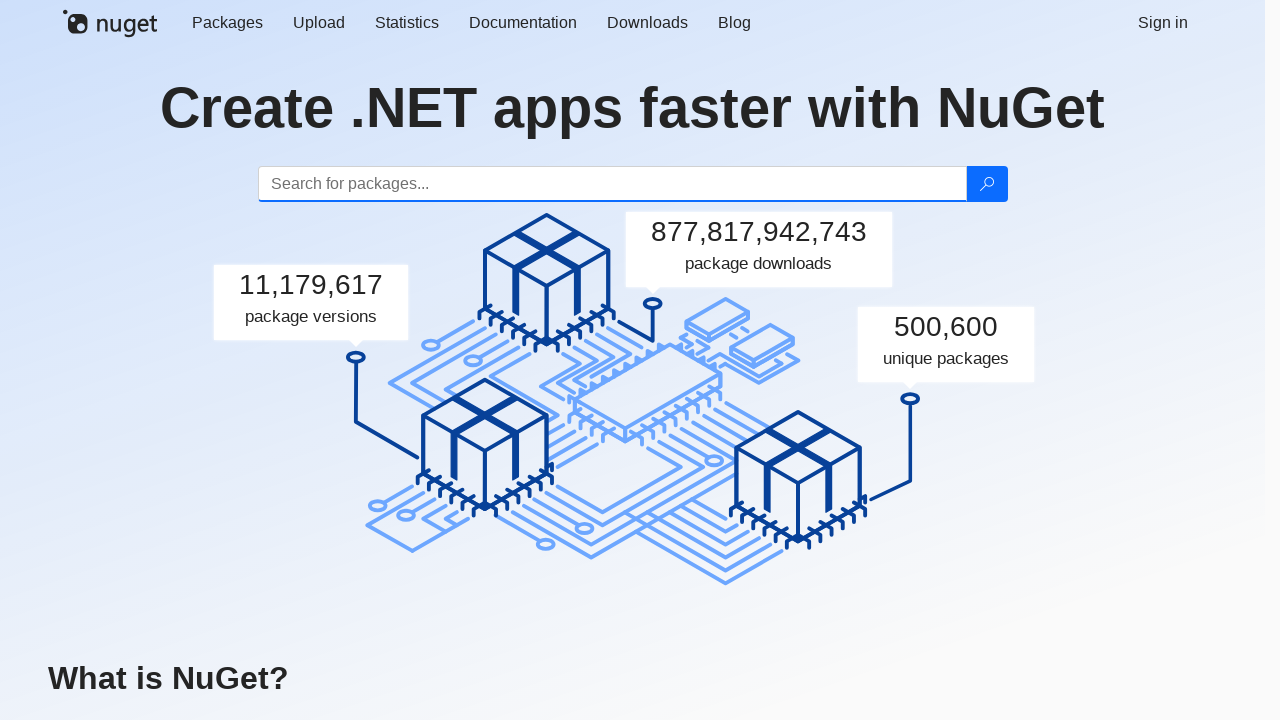

Typed 'abc' using keyboard
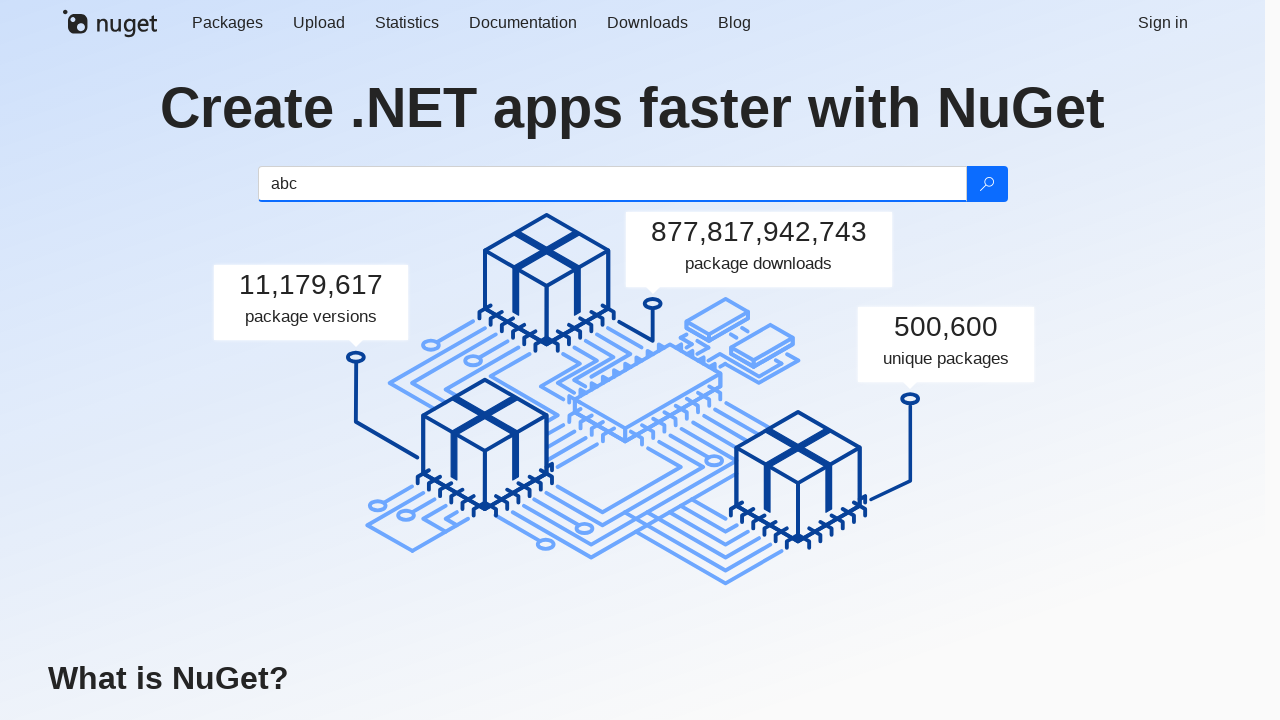

Typed 'Hi,' using keyboard
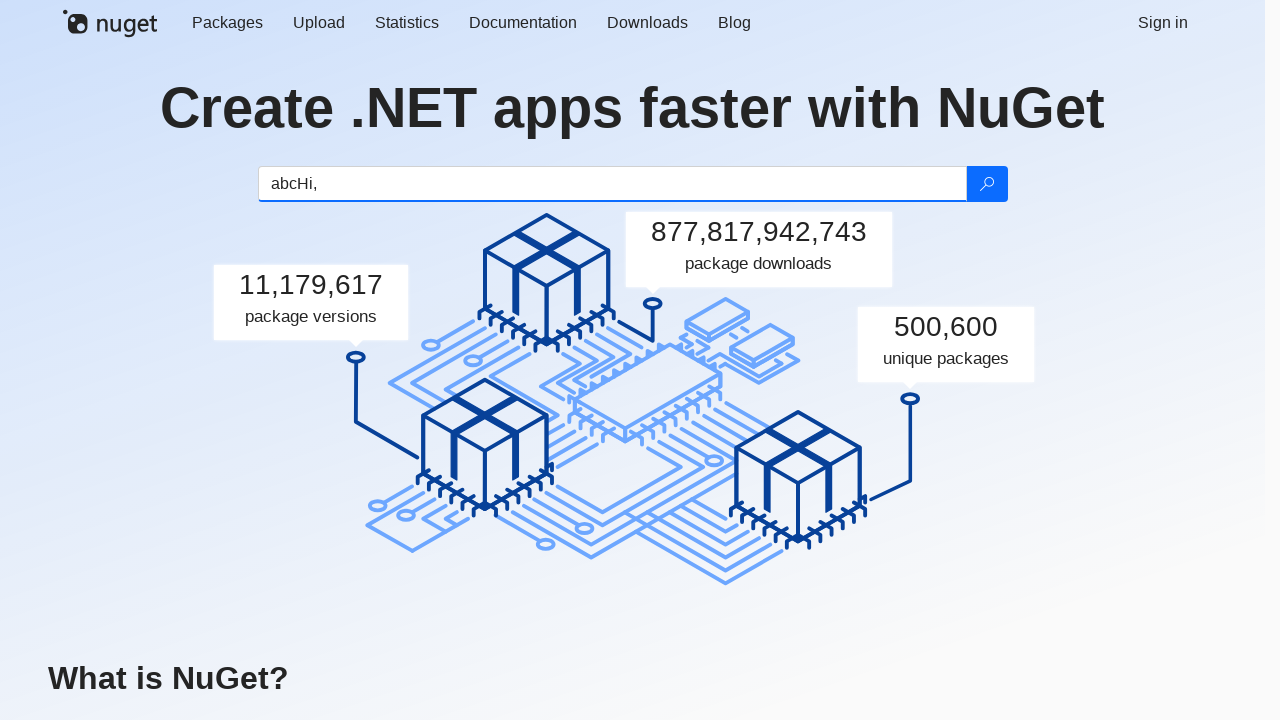

Waited 1000ms
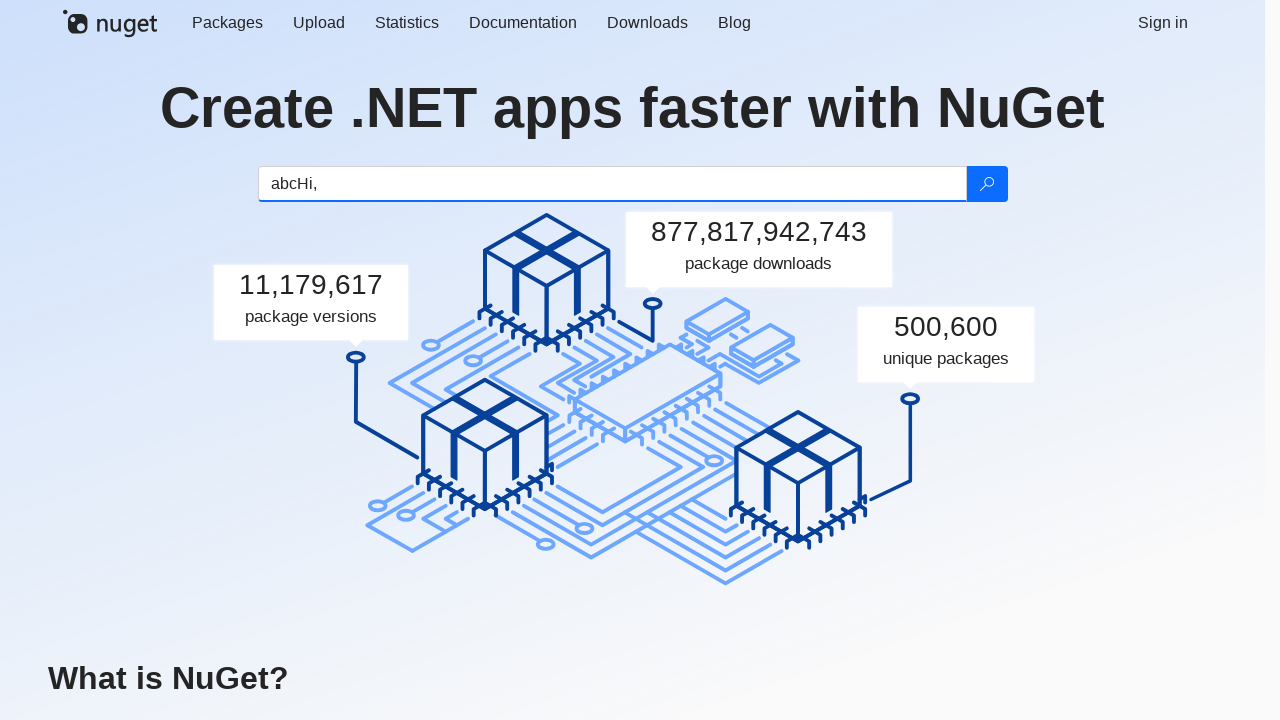

Typed 'World!' using keyboard
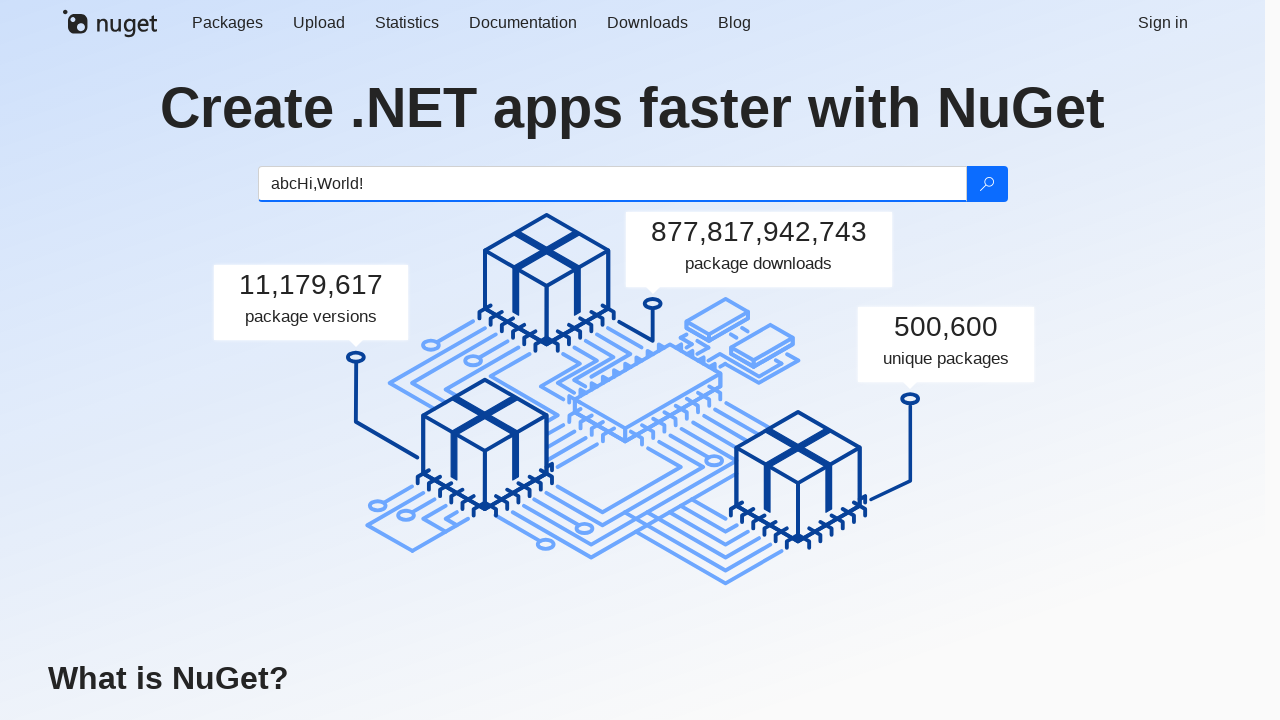

Waited 1000ms
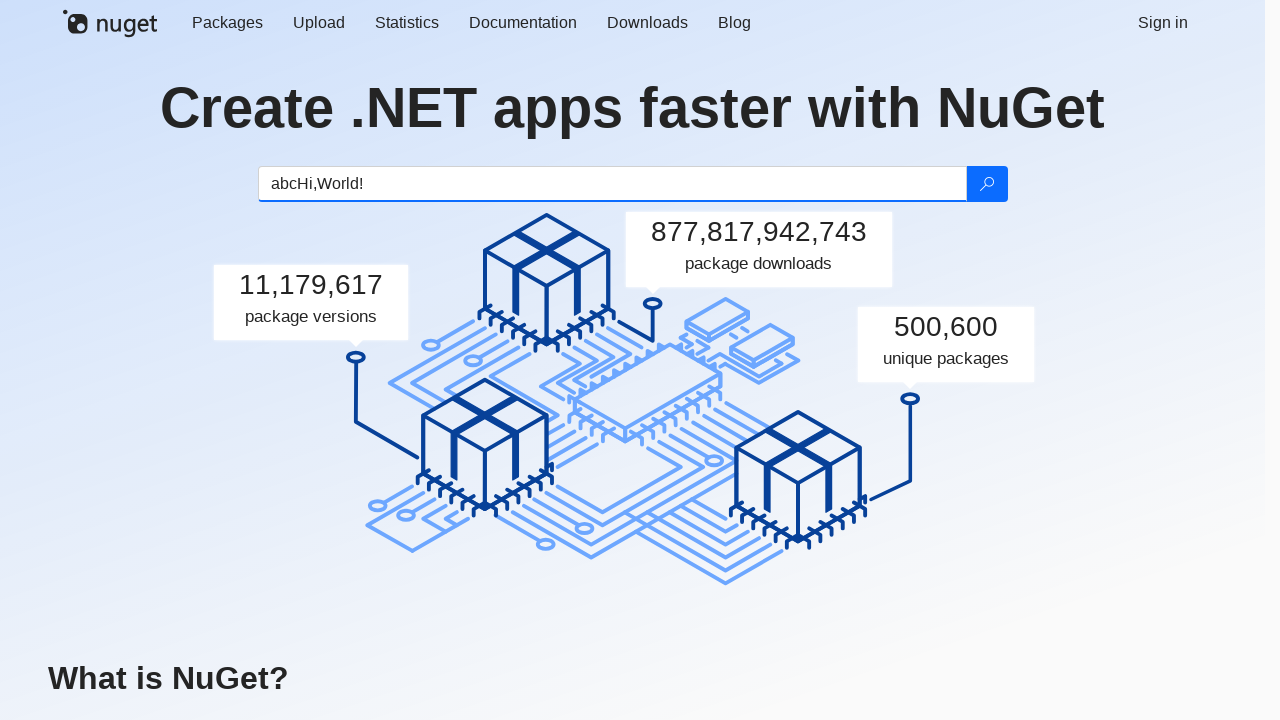

Typed 'qwe' using keyboard
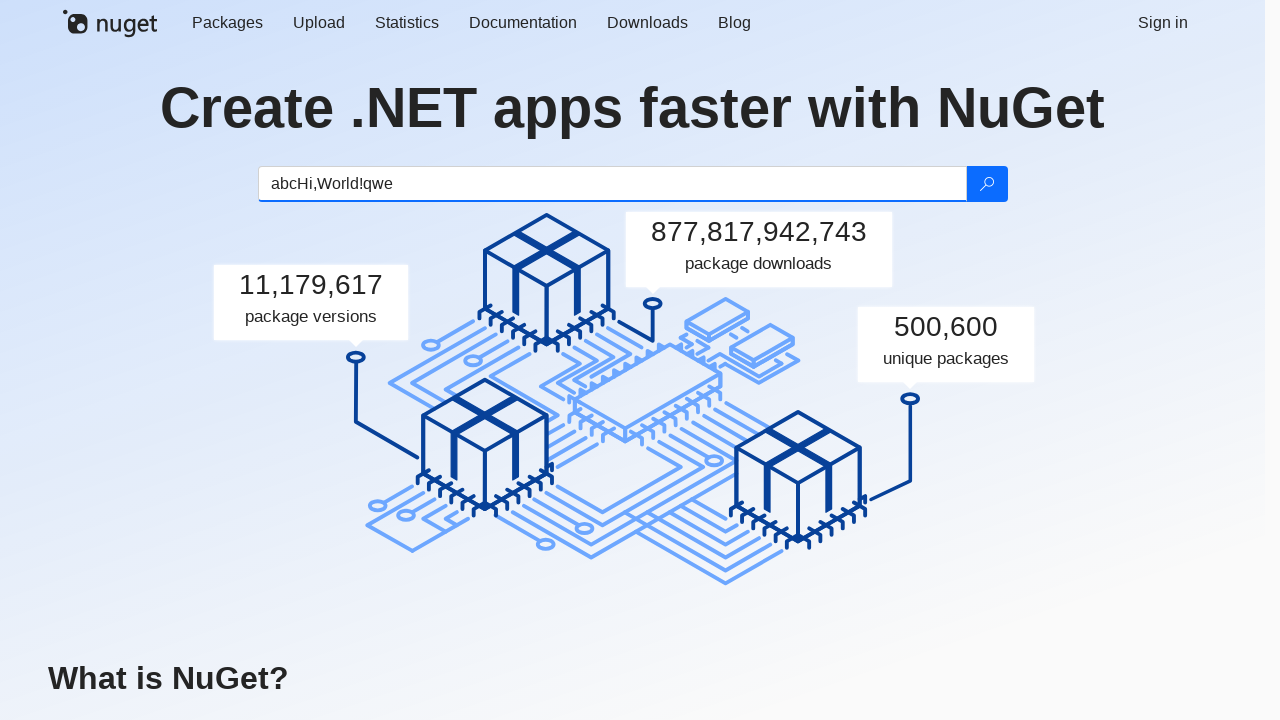

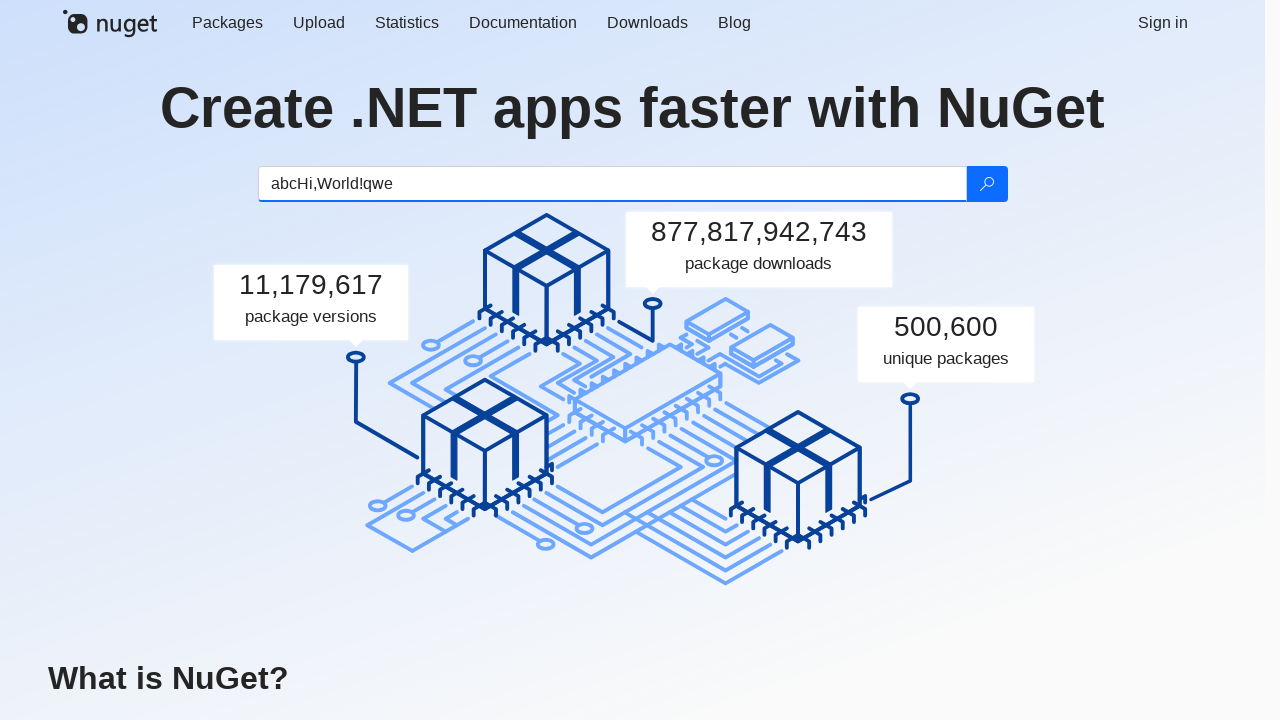